Tests a math exercise page by reading two numbers displayed on the page, calculating their sum, selecting the result from a dropdown menu, and submitting the form.

Starting URL: http://suninjuly.github.io/selects1.html

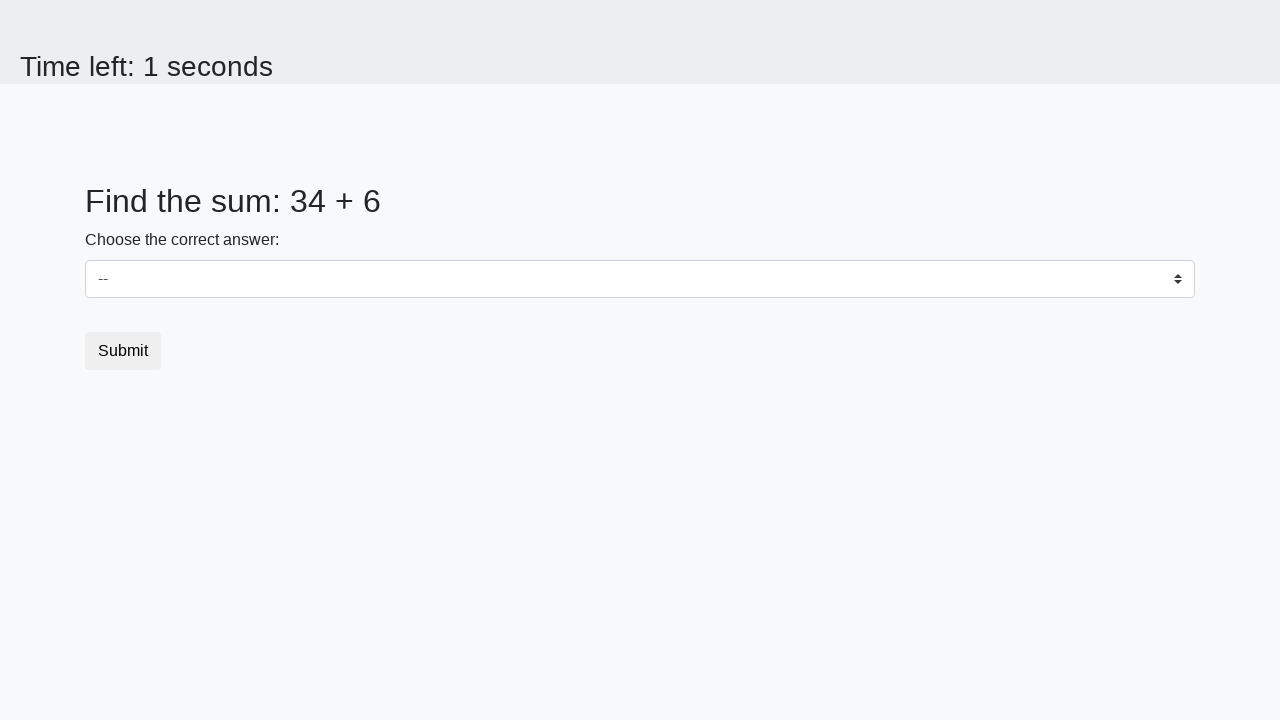

Retrieved first number from page element #num1
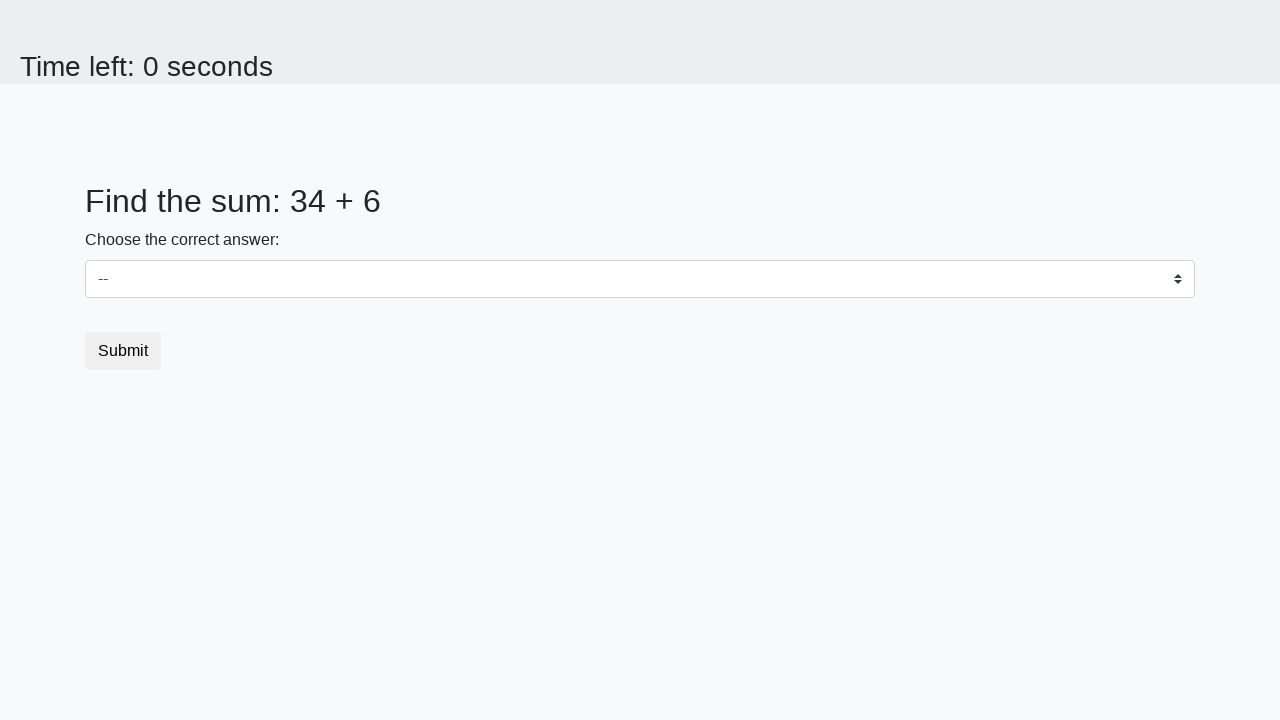

Retrieved second number from page element #num2
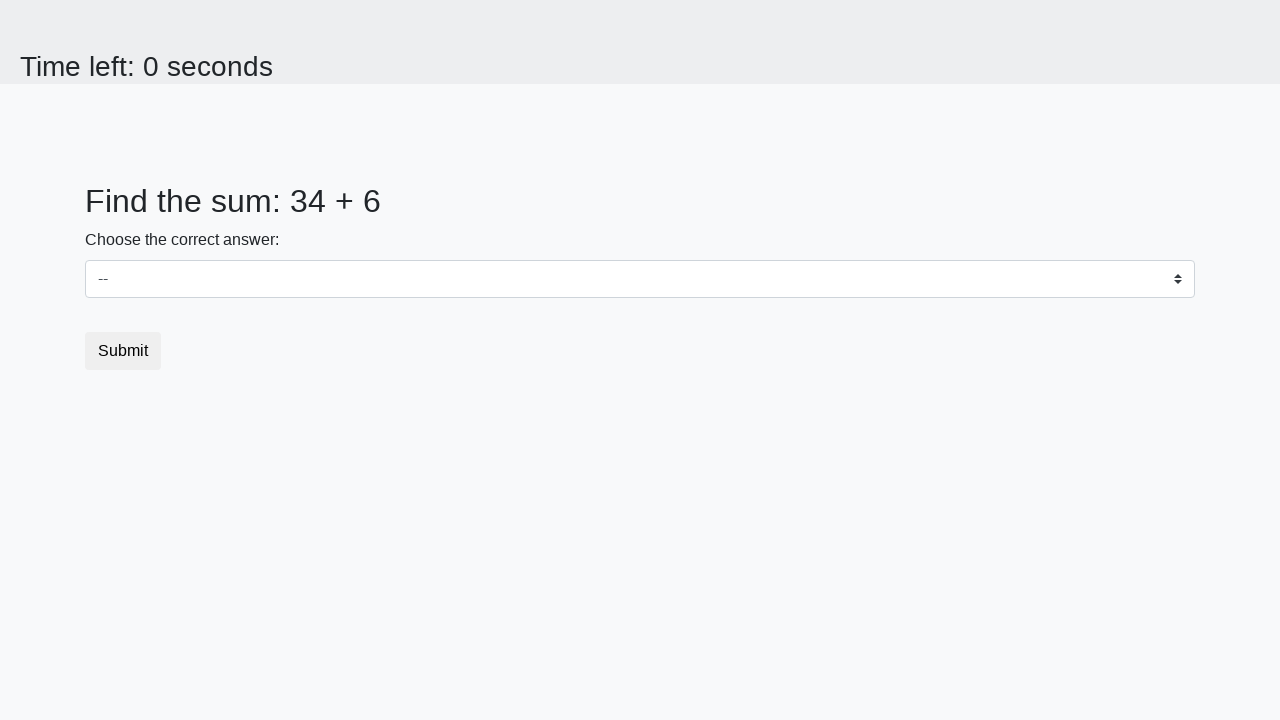

Calculated sum: 34 + 6 = 40
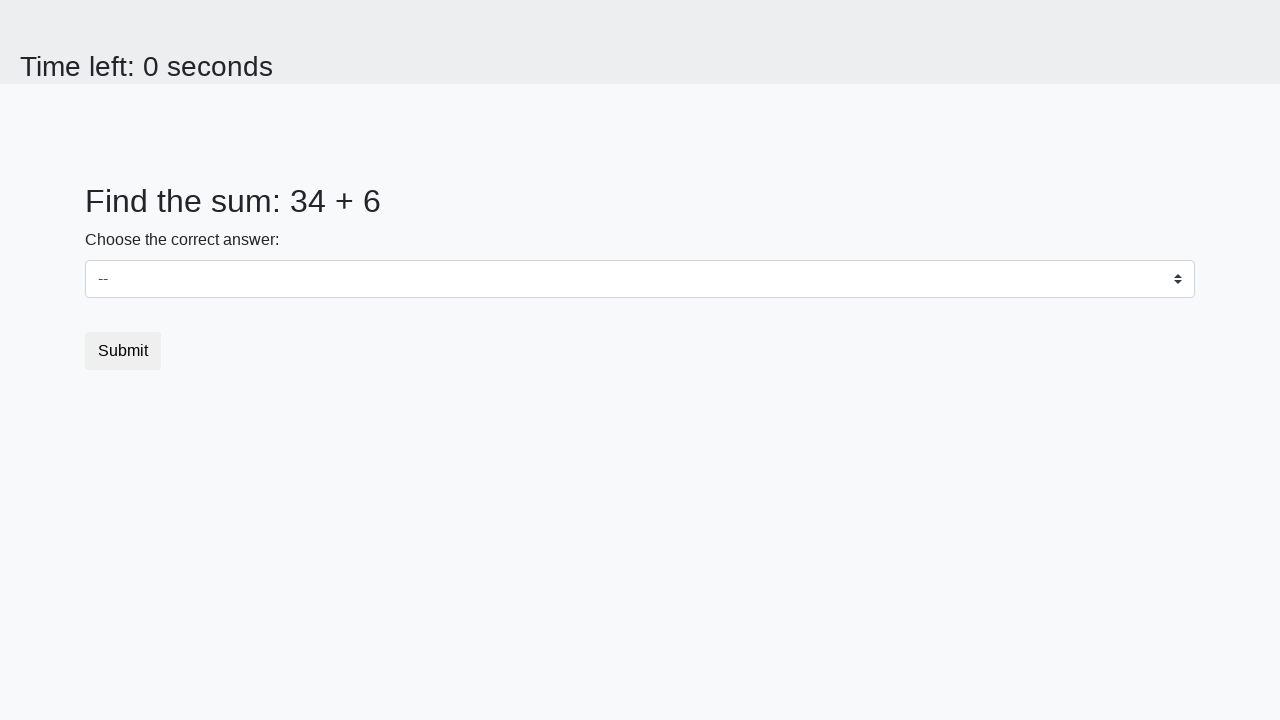

Selected result '40' from dropdown menu on #dropdown
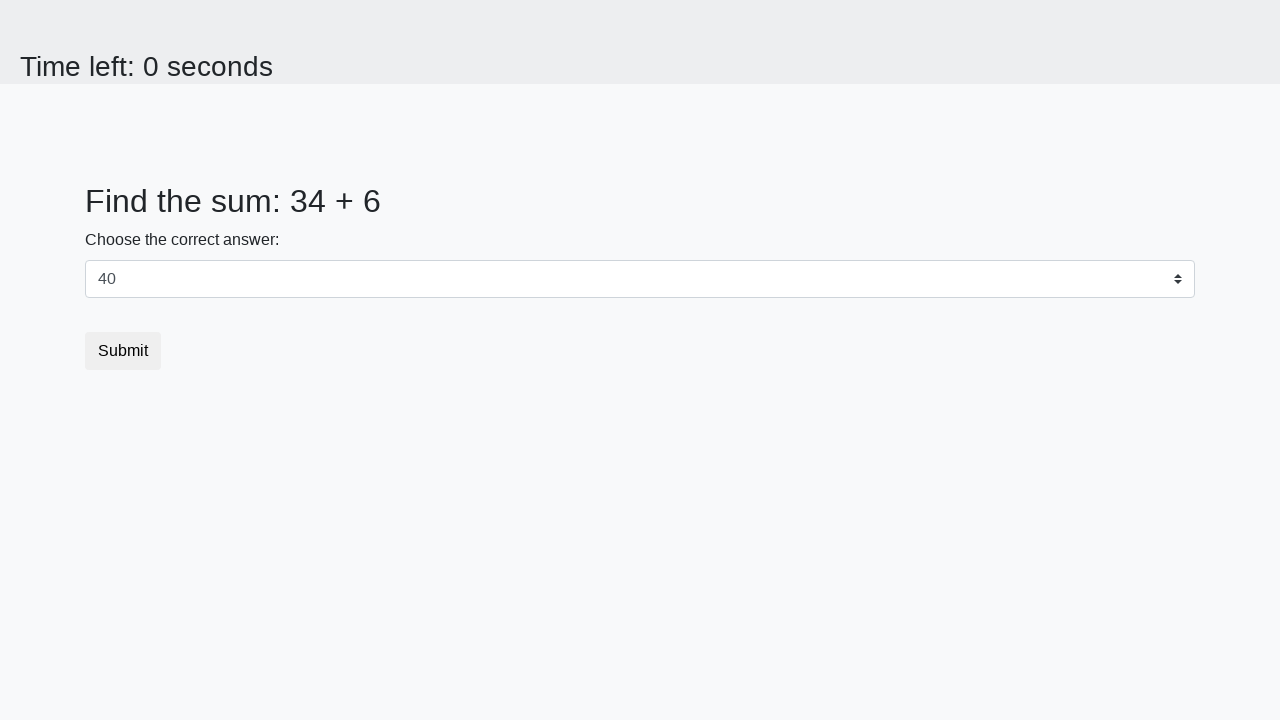

Clicked submit button to submit the form at (123, 351) on button[type='submit']
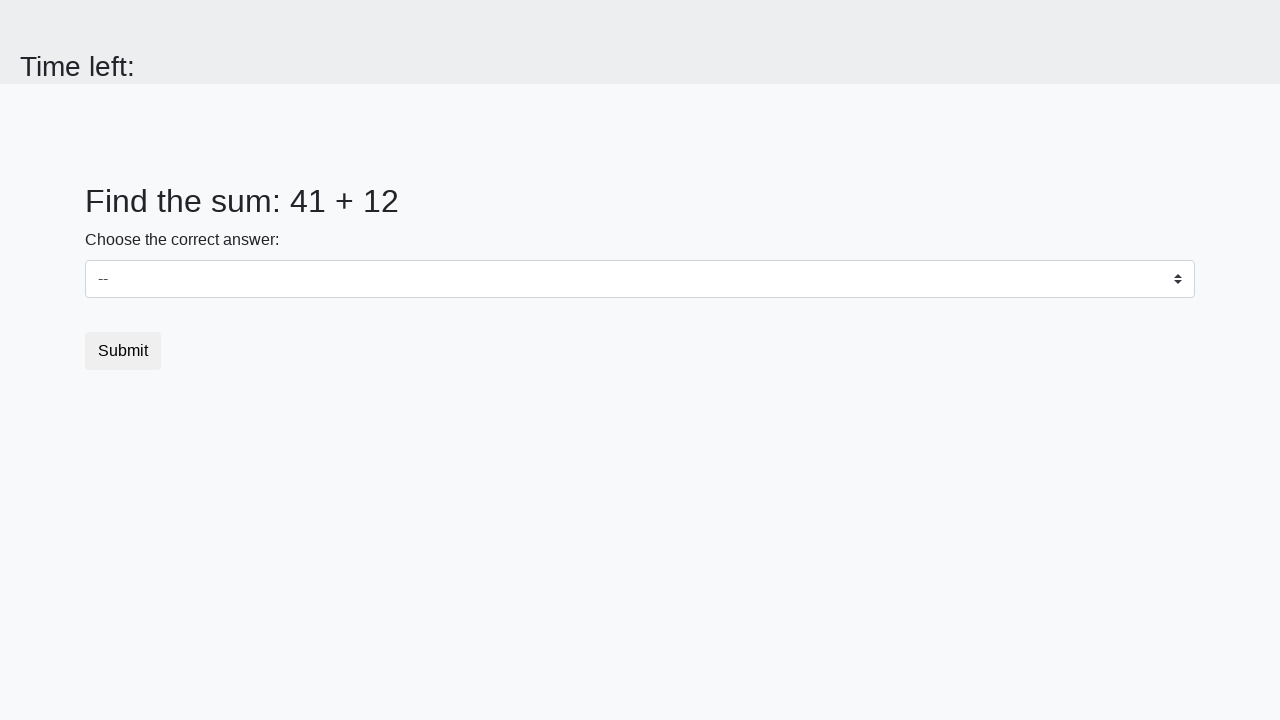

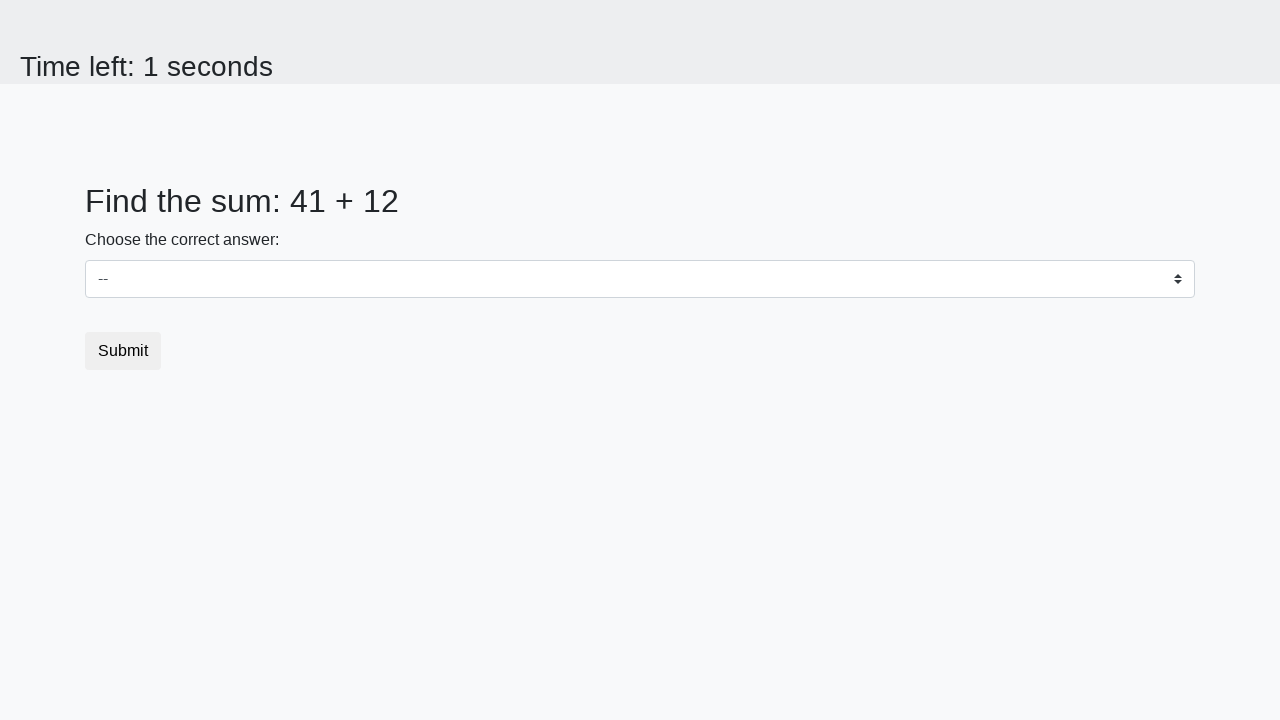